Tests mouse hover functionality by hovering over a series of images and verifying that the corresponding caption text appears near each image.

Starting URL: https://bonigarcia.dev/selenium-webdriver-java/mouse-over.html

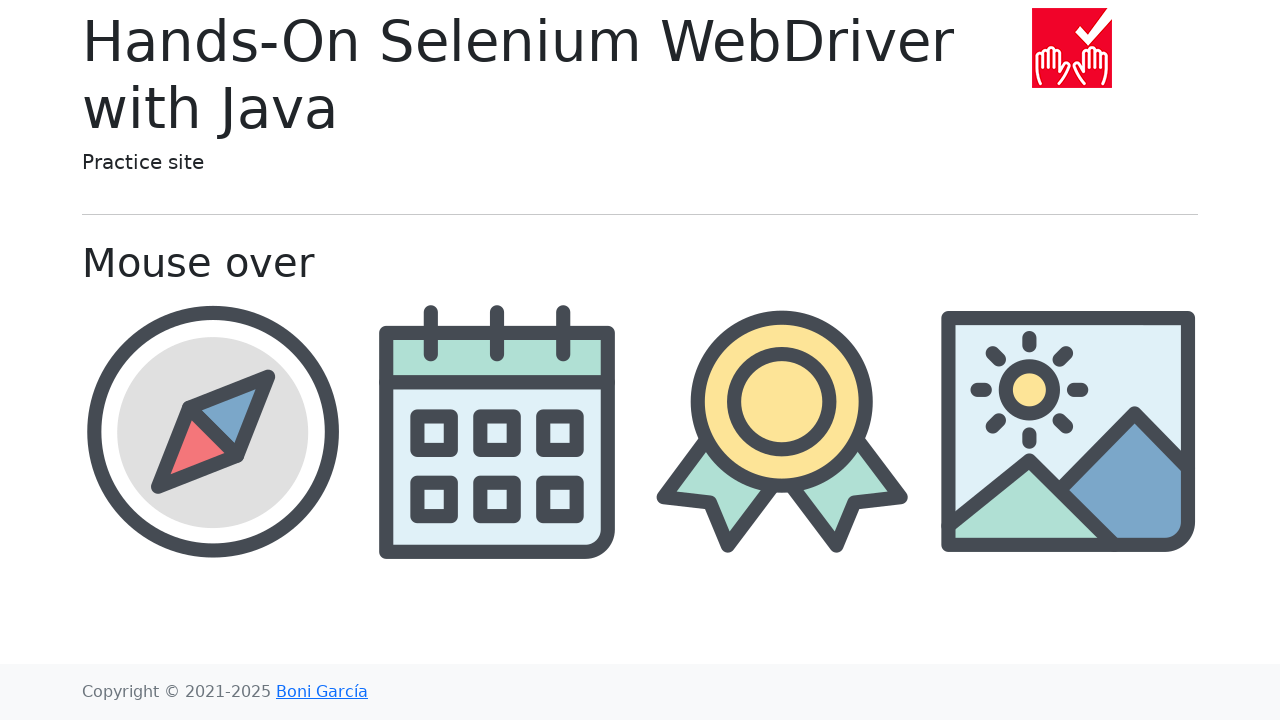

Navigated to mouse-over test page
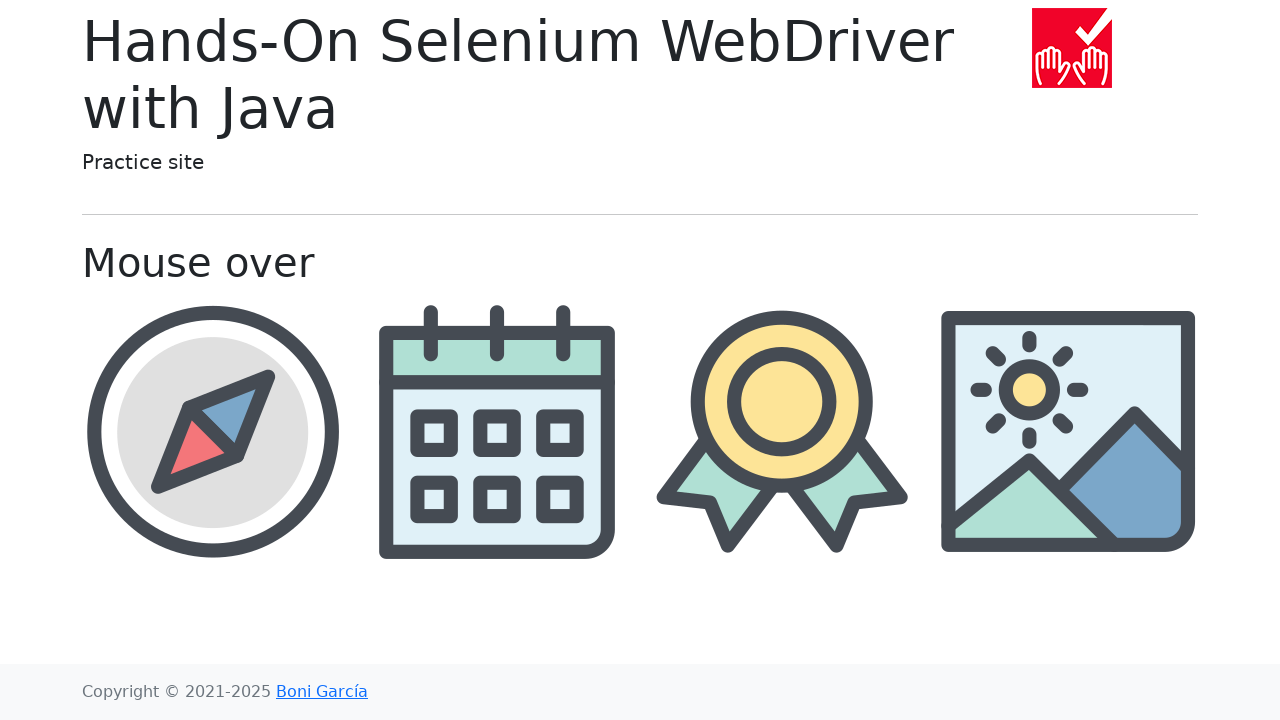

Hovered over compass image at (212, 431) on //img[@src='img/compass.png']
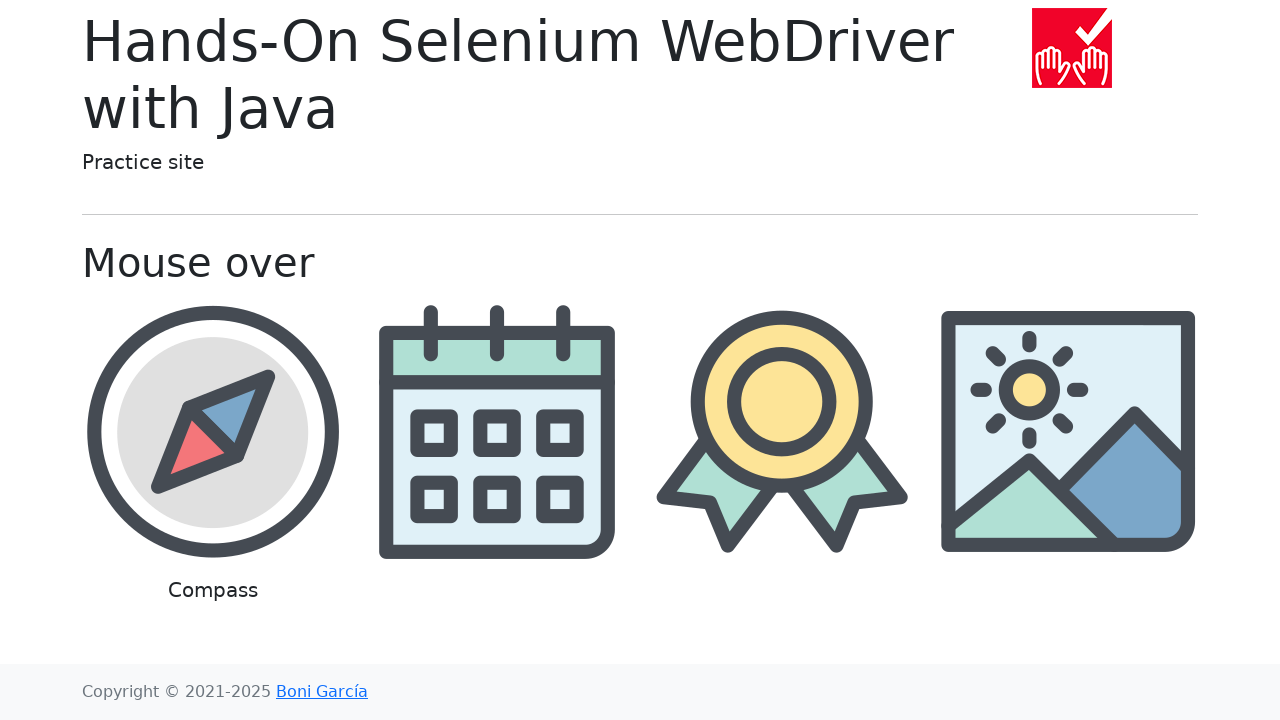

Waited for compass caption to appear
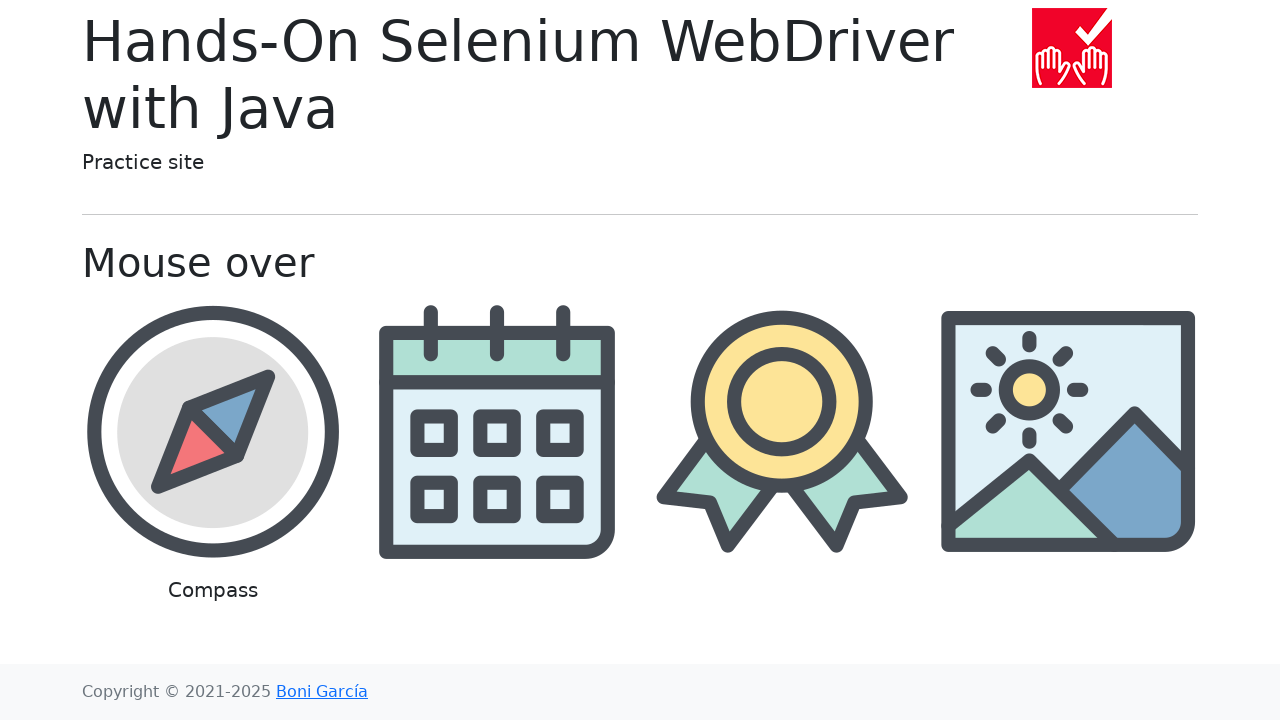

Retrieved caption text for compass: '
            Compass
          '
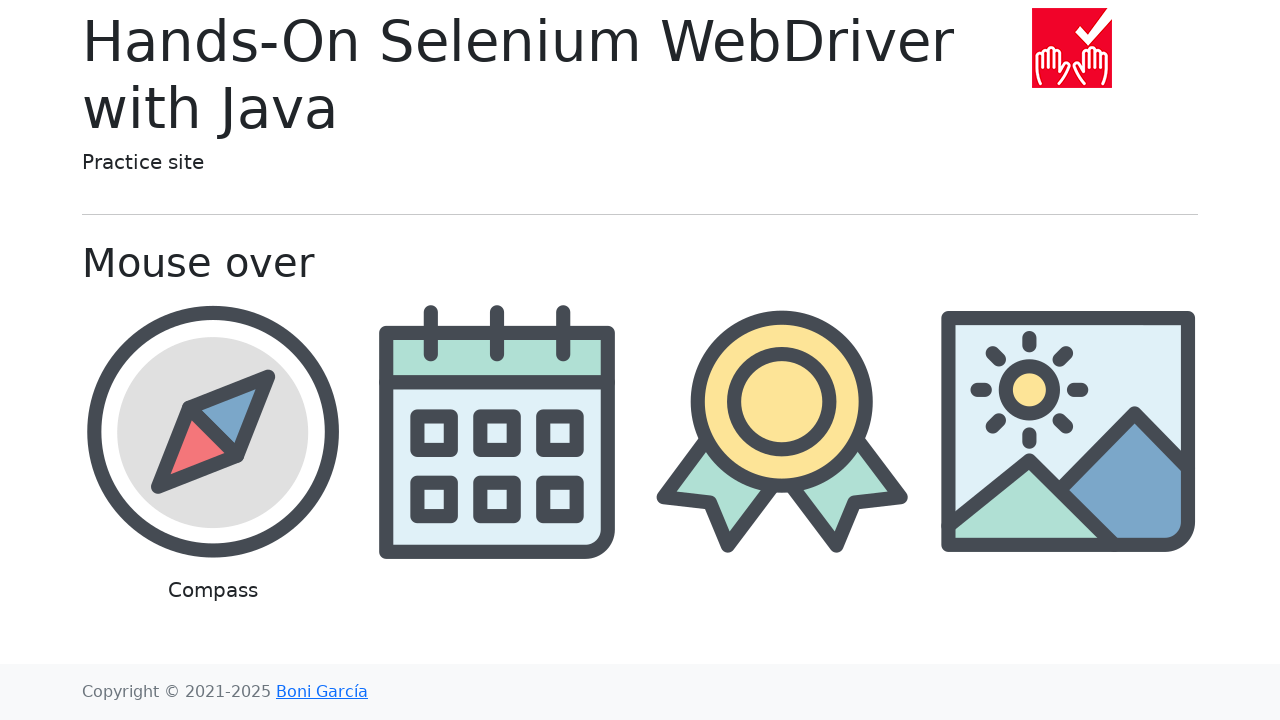

Verified caption for compass contains expected text
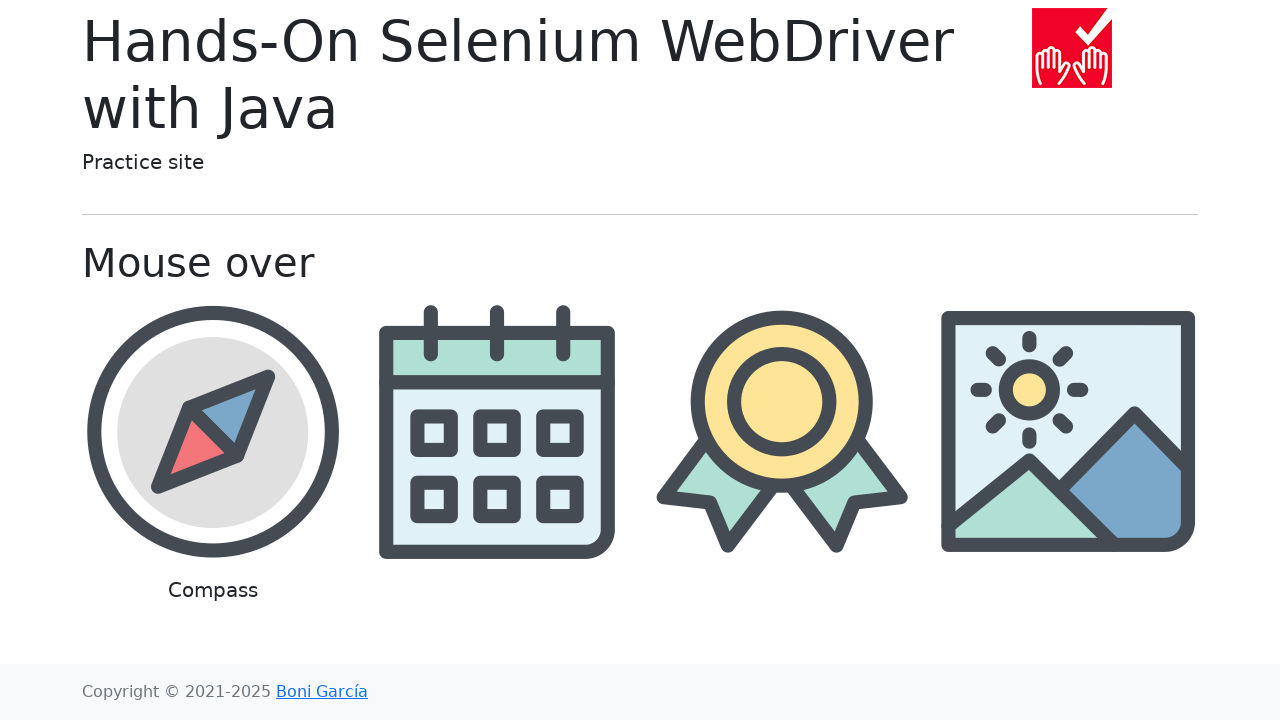

Hovered over calendar image at (498, 431) on //img[@src='img/calendar.png']
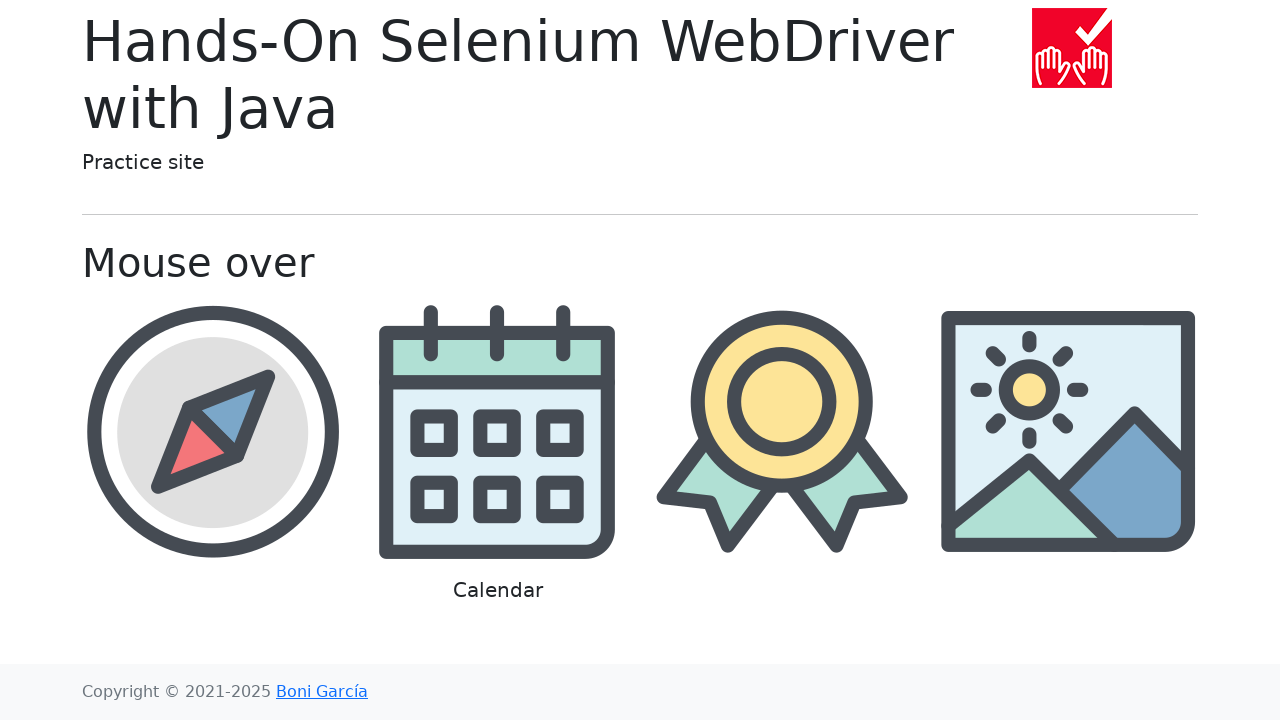

Waited for calendar caption to appear
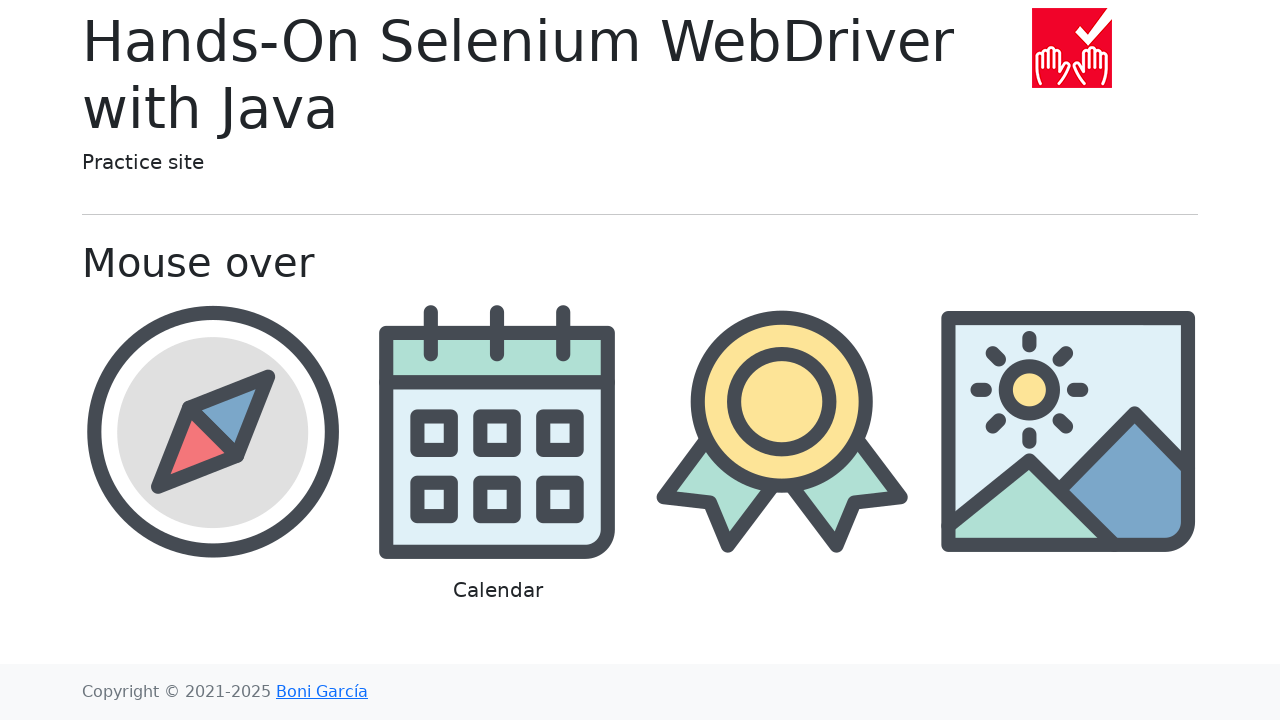

Retrieved caption text for calendar: '
            Calendar
          '
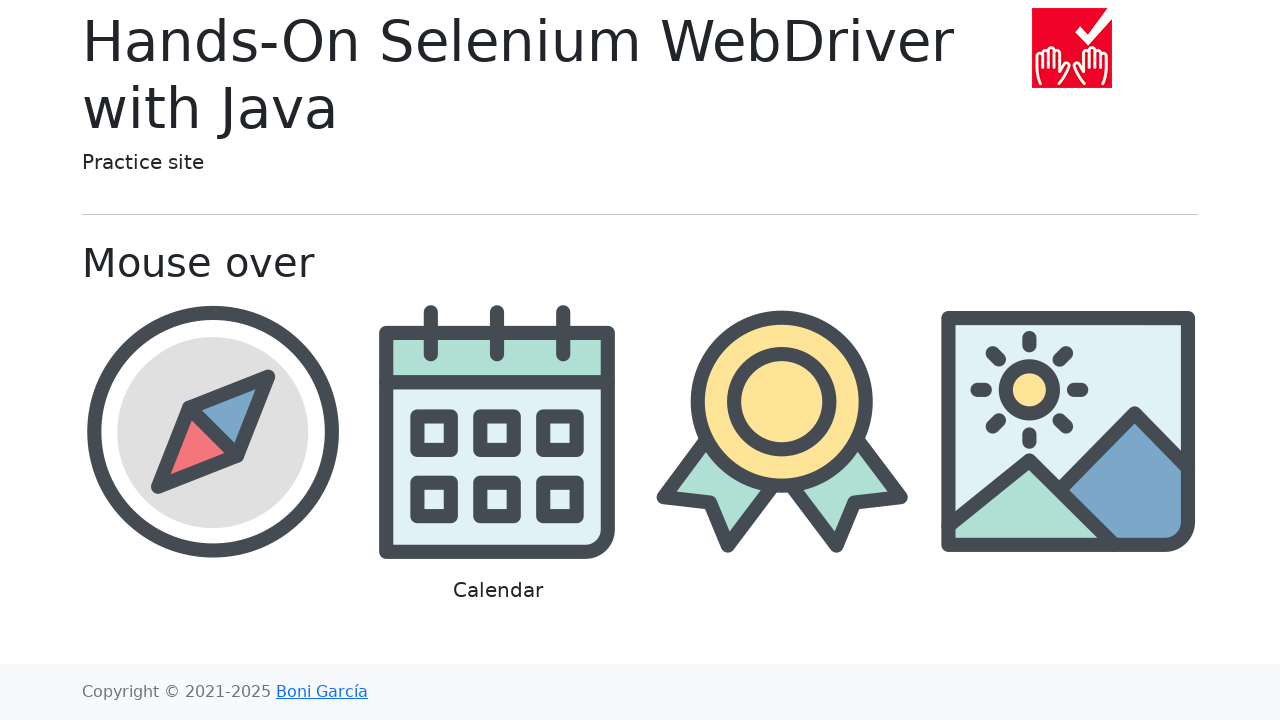

Verified caption for calendar contains expected text
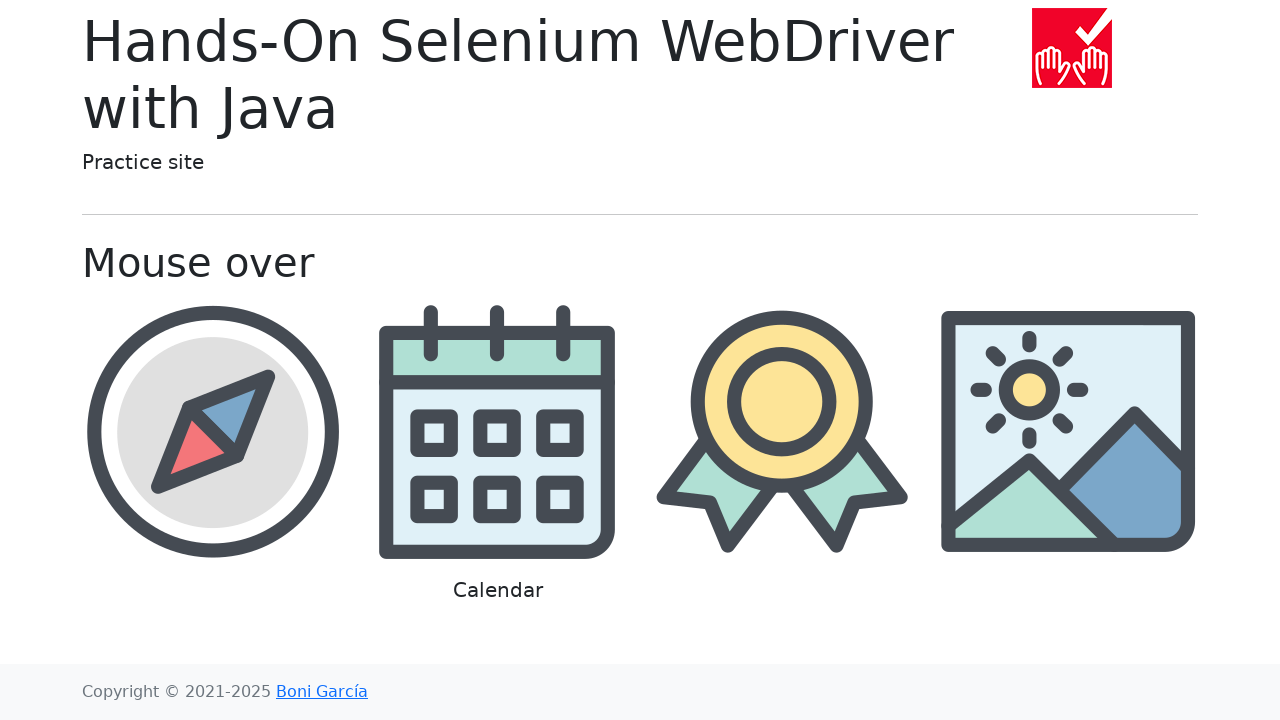

Hovered over award image at (782, 431) on //img[@src='img/award.png']
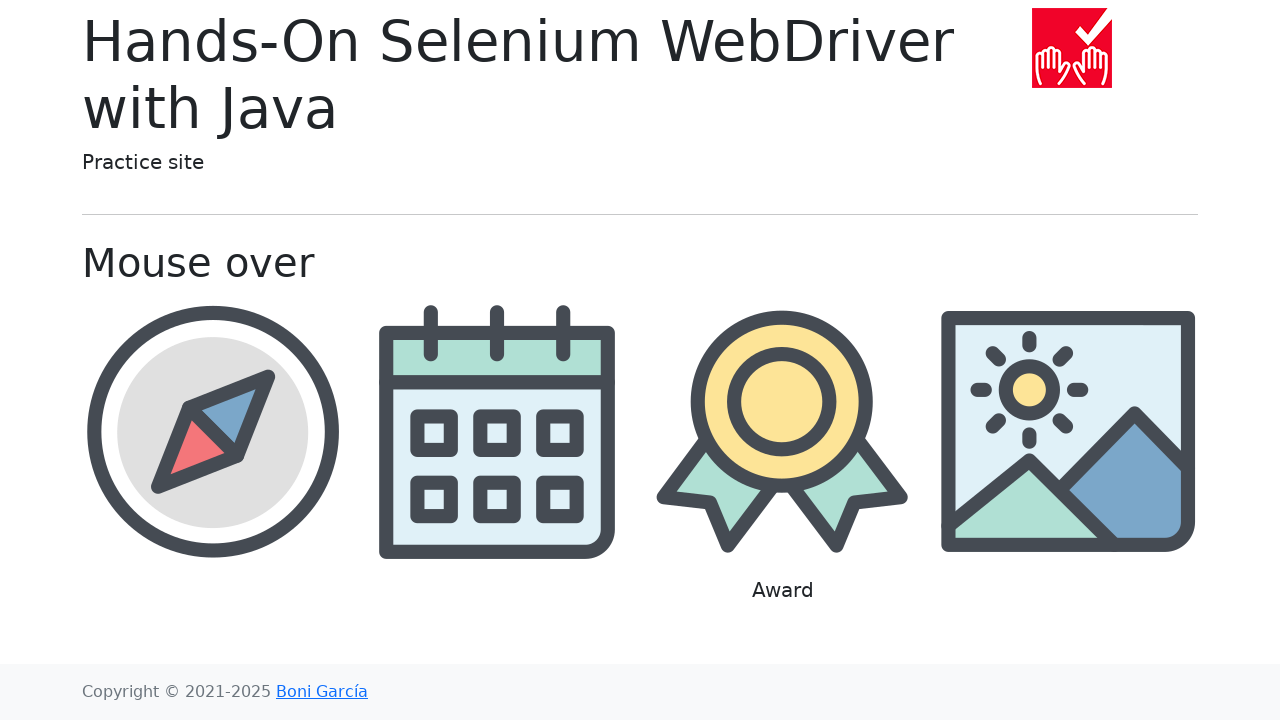

Waited for award caption to appear
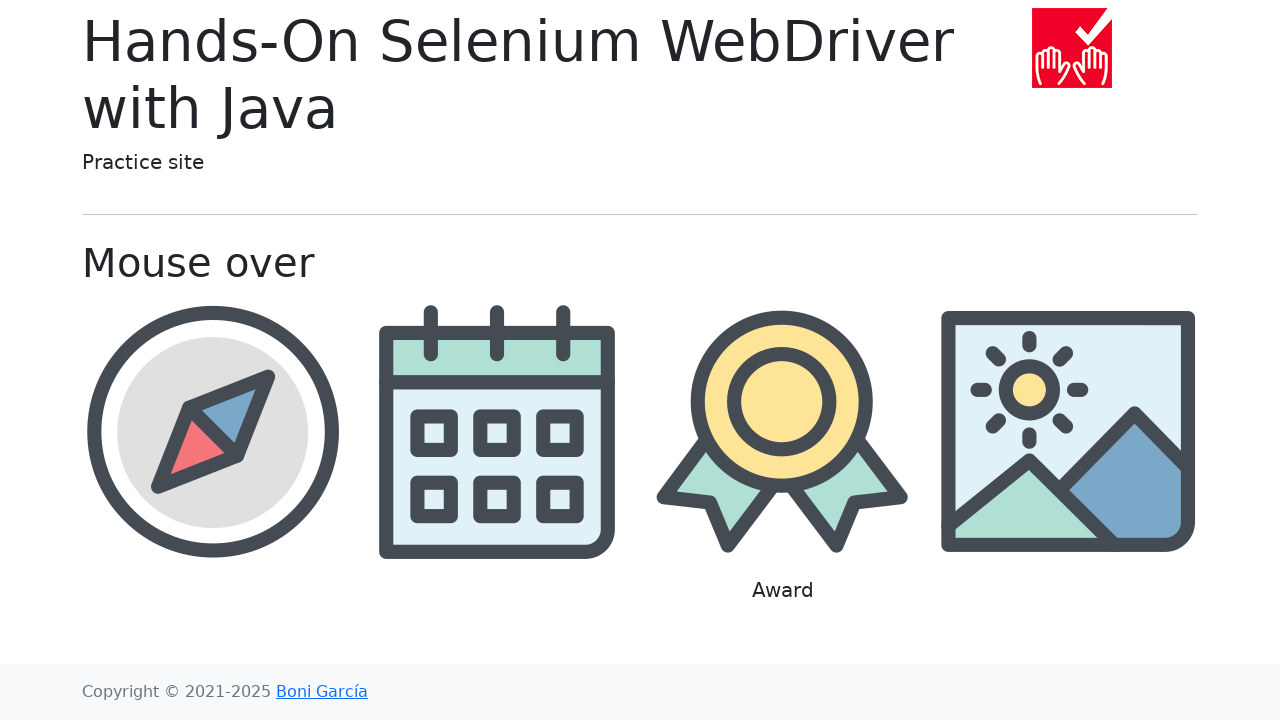

Retrieved caption text for award: '
            Award
          '
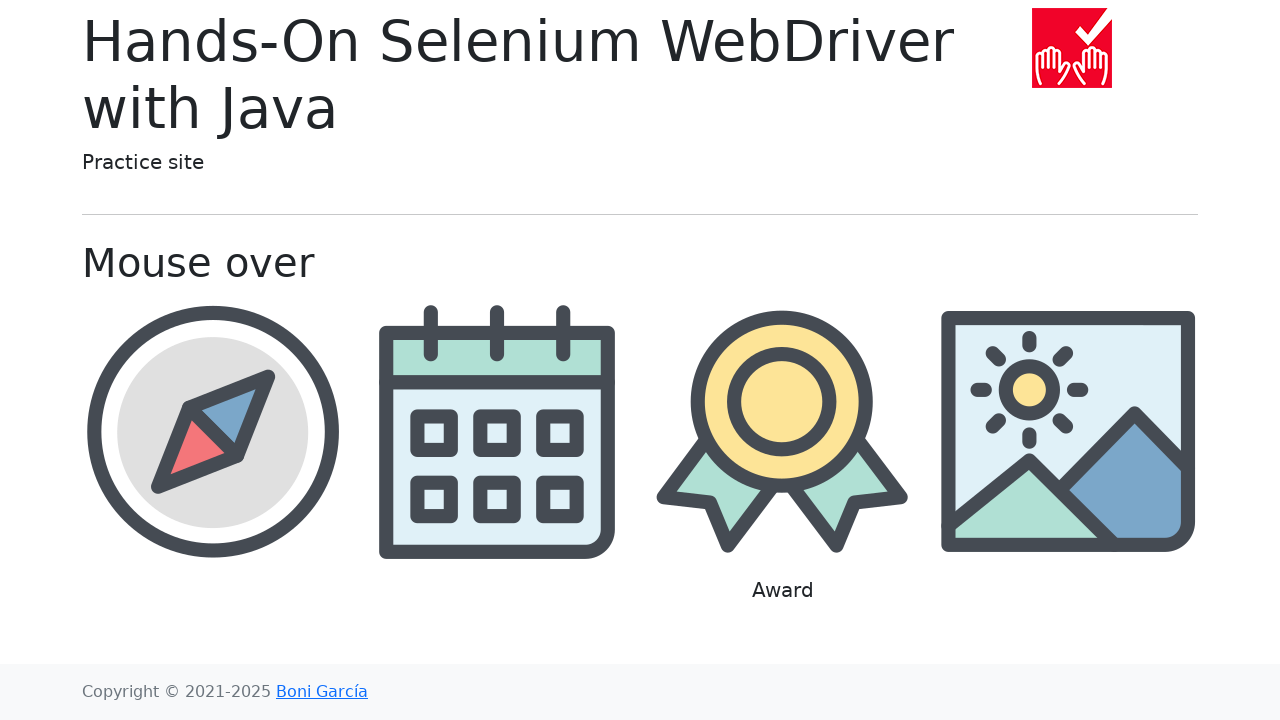

Verified caption for award contains expected text
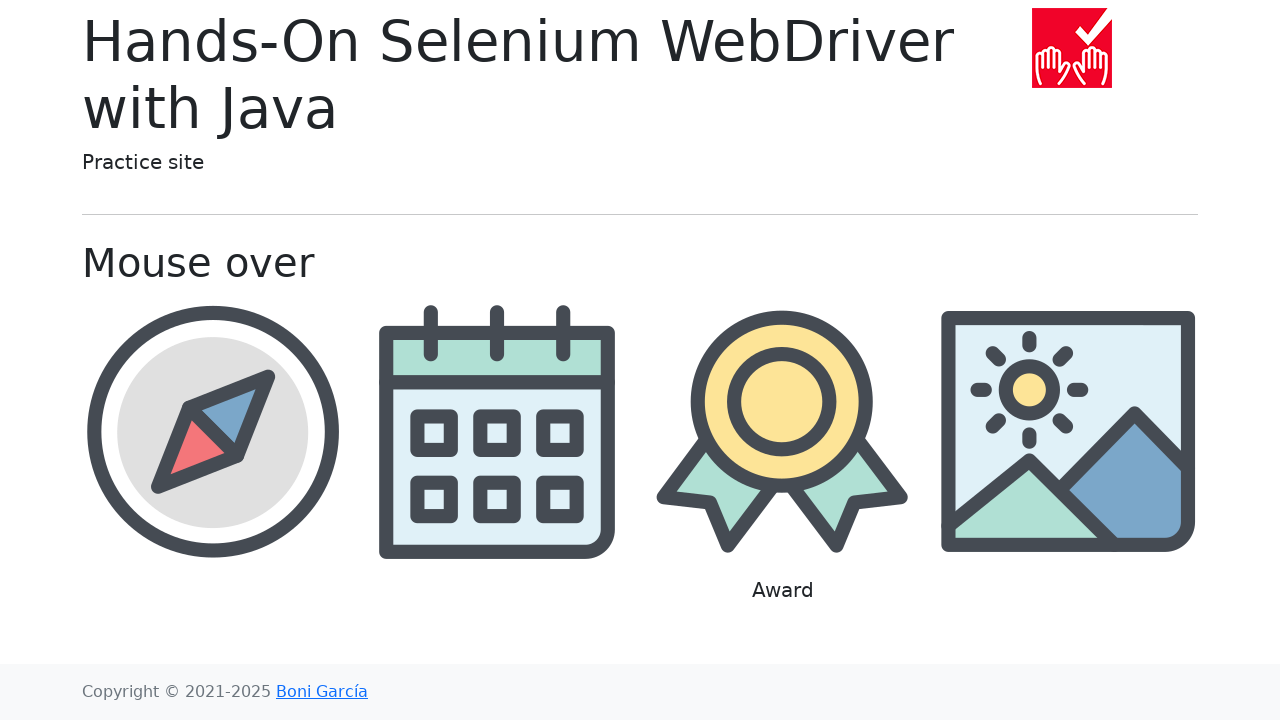

Hovered over landscape image at (1068, 431) on //img[@src='img/landscape.png']
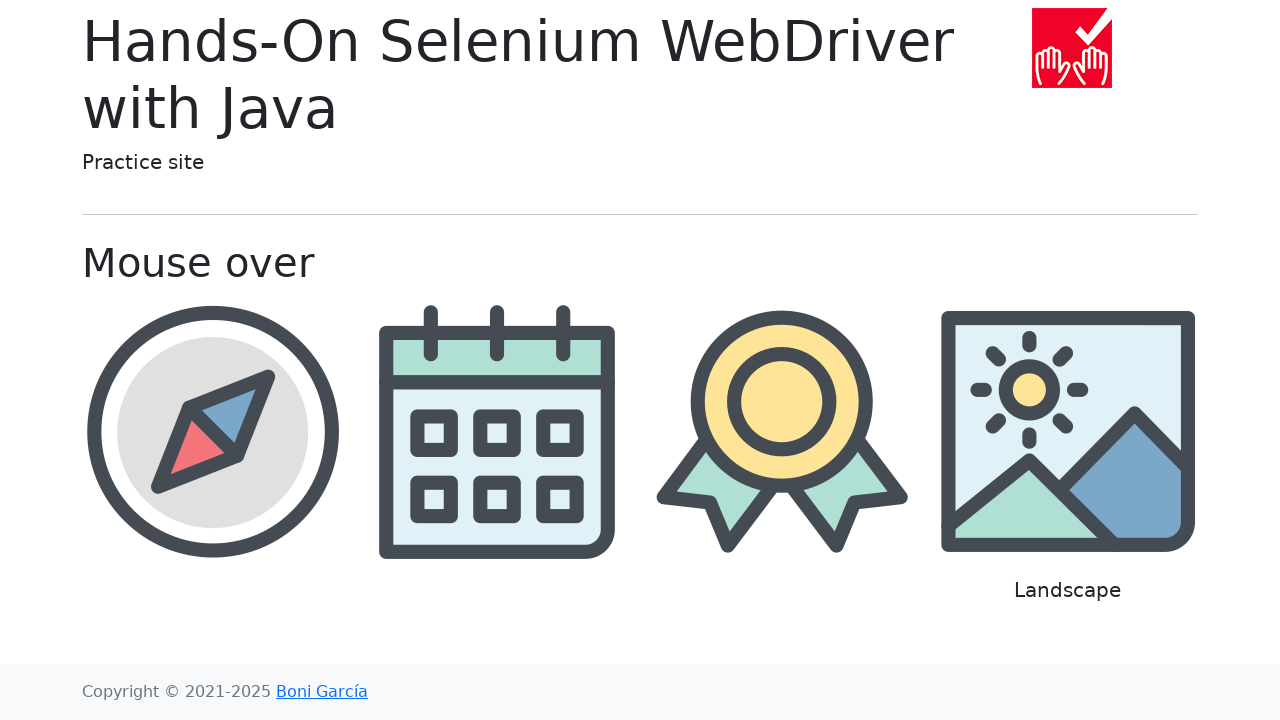

Waited for landscape caption to appear
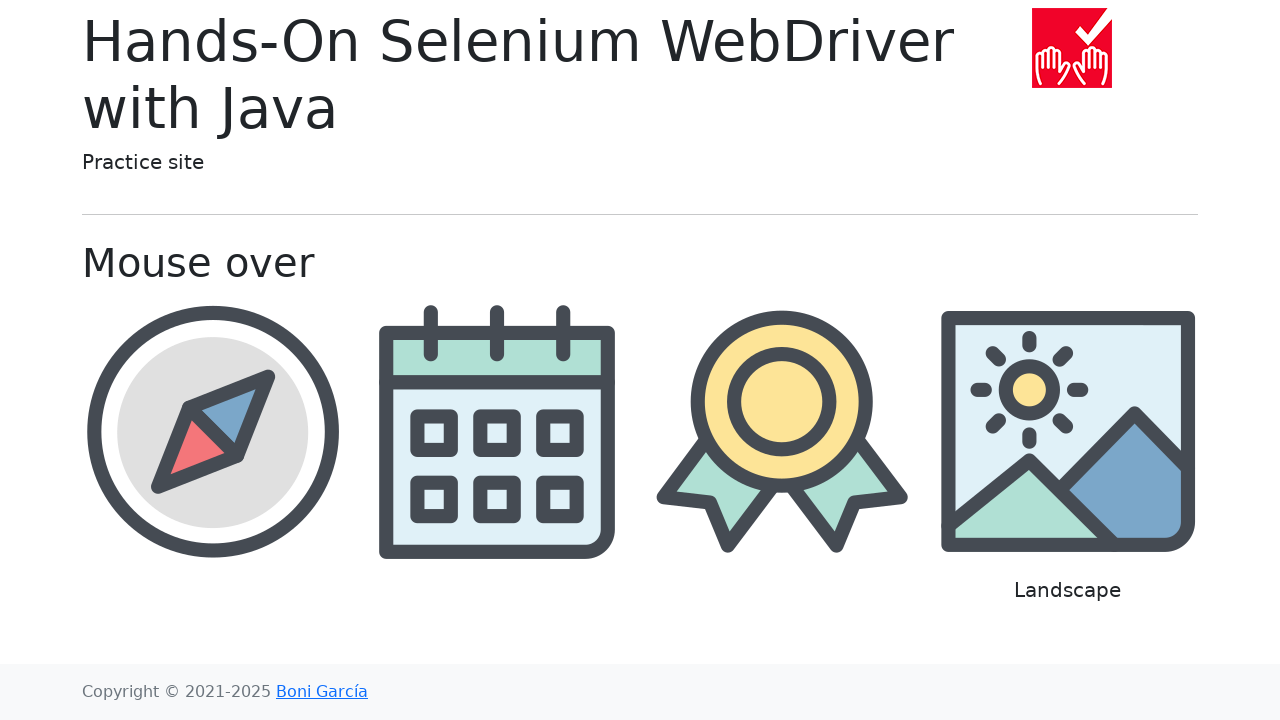

Retrieved caption text for landscape: '
            Landscape
          '
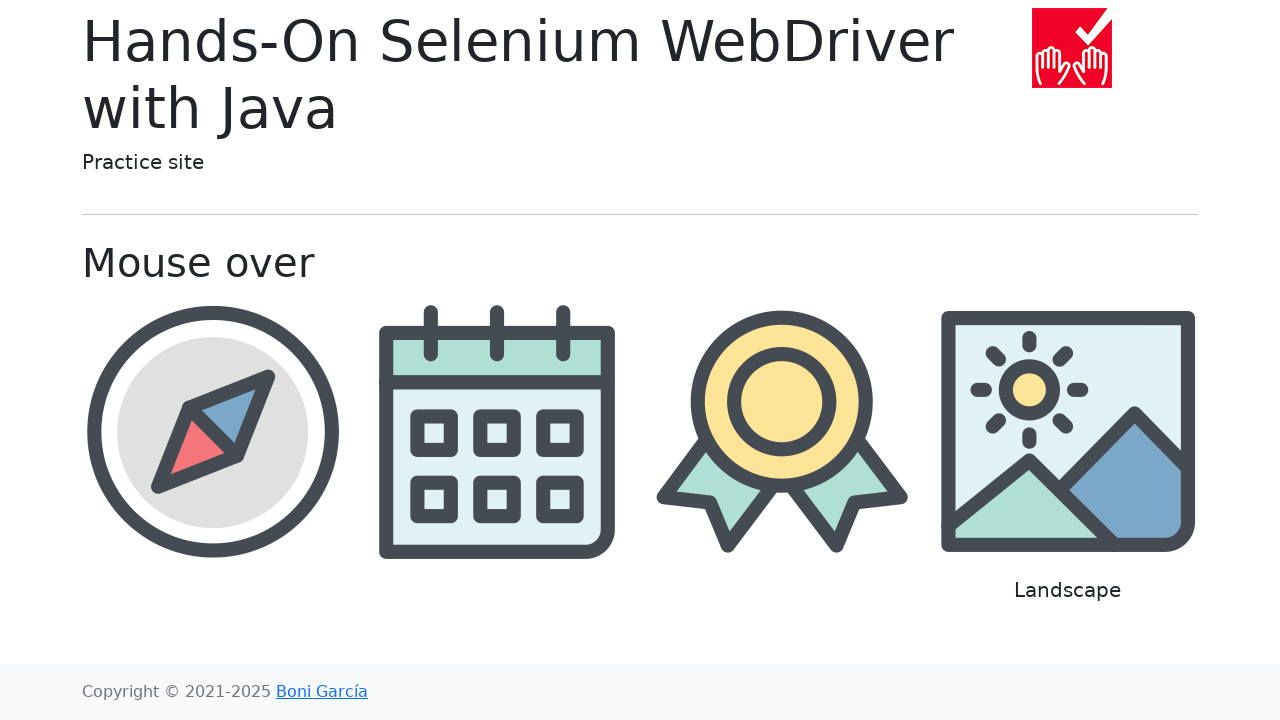

Verified caption for landscape contains expected text
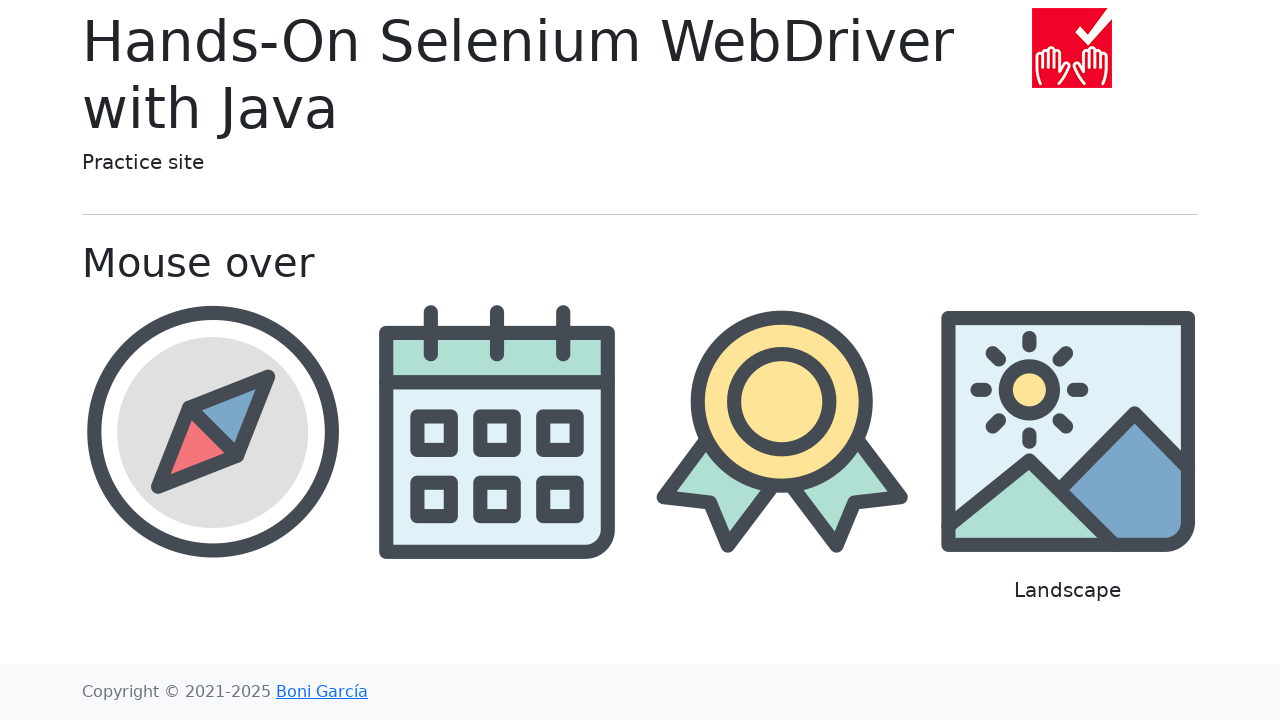

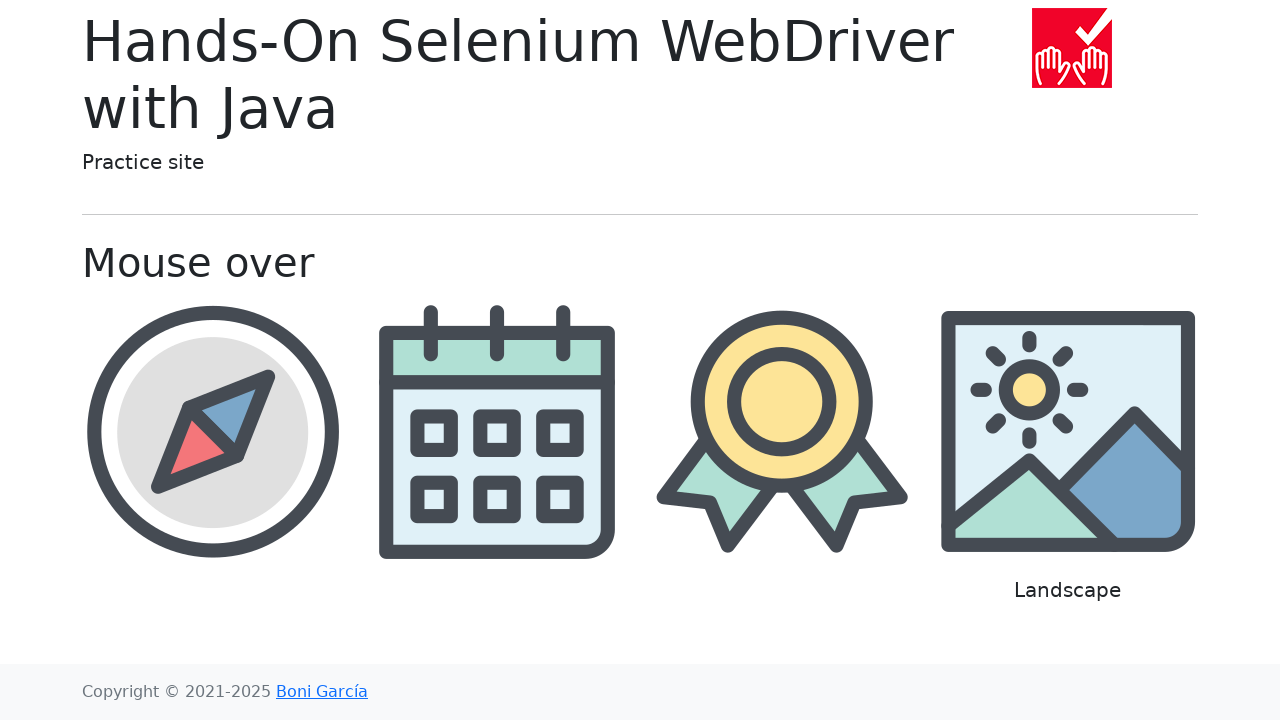